Tests that new items are appended to the bottom of the list by creating 3 todos and verifying their order

Starting URL: https://demo.playwright.dev/todomvc

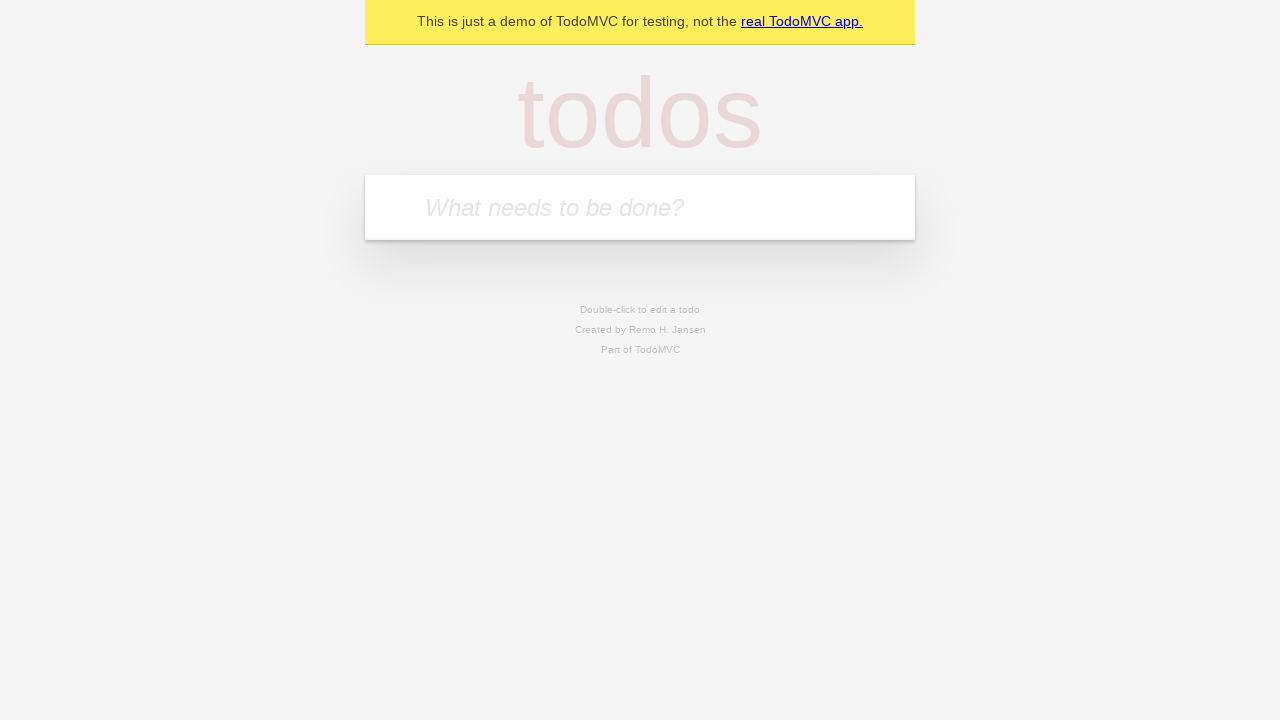

Navigated to TodoMVC demo page
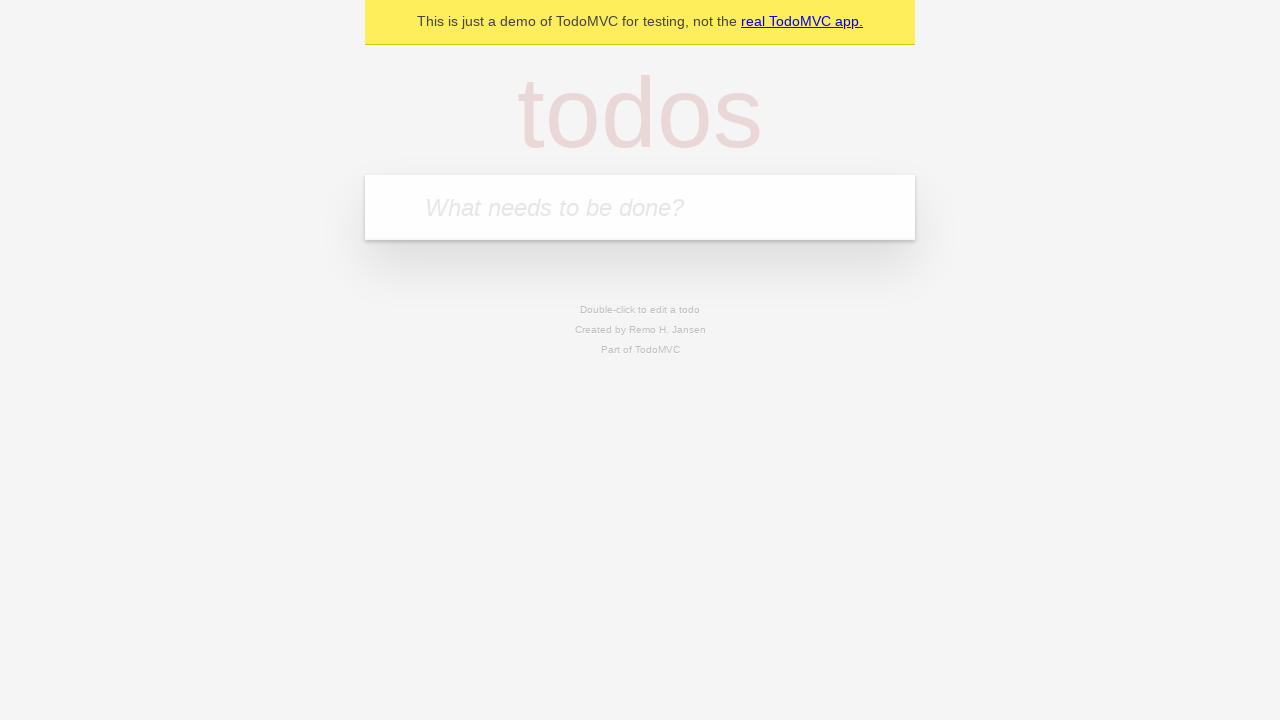

Located the new todo input field
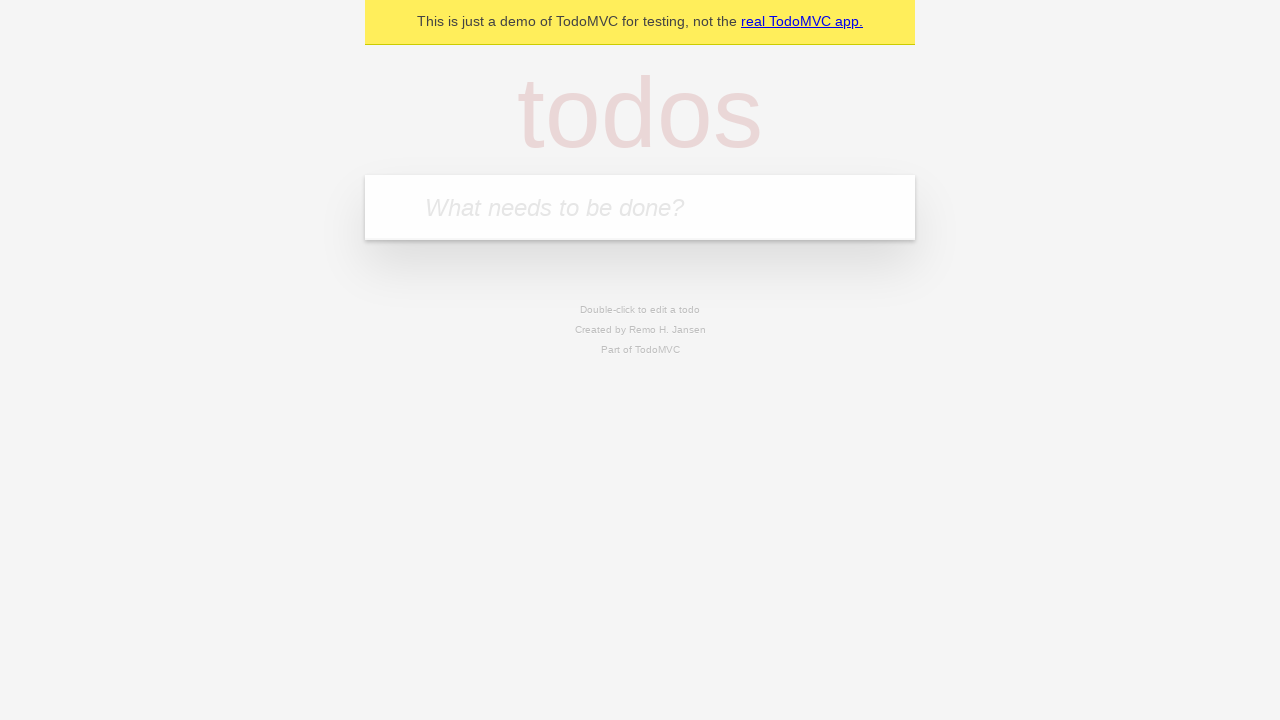

Filled first todo: 'buy some cheese' on internal:attr=[placeholder="What needs to be done?"i]
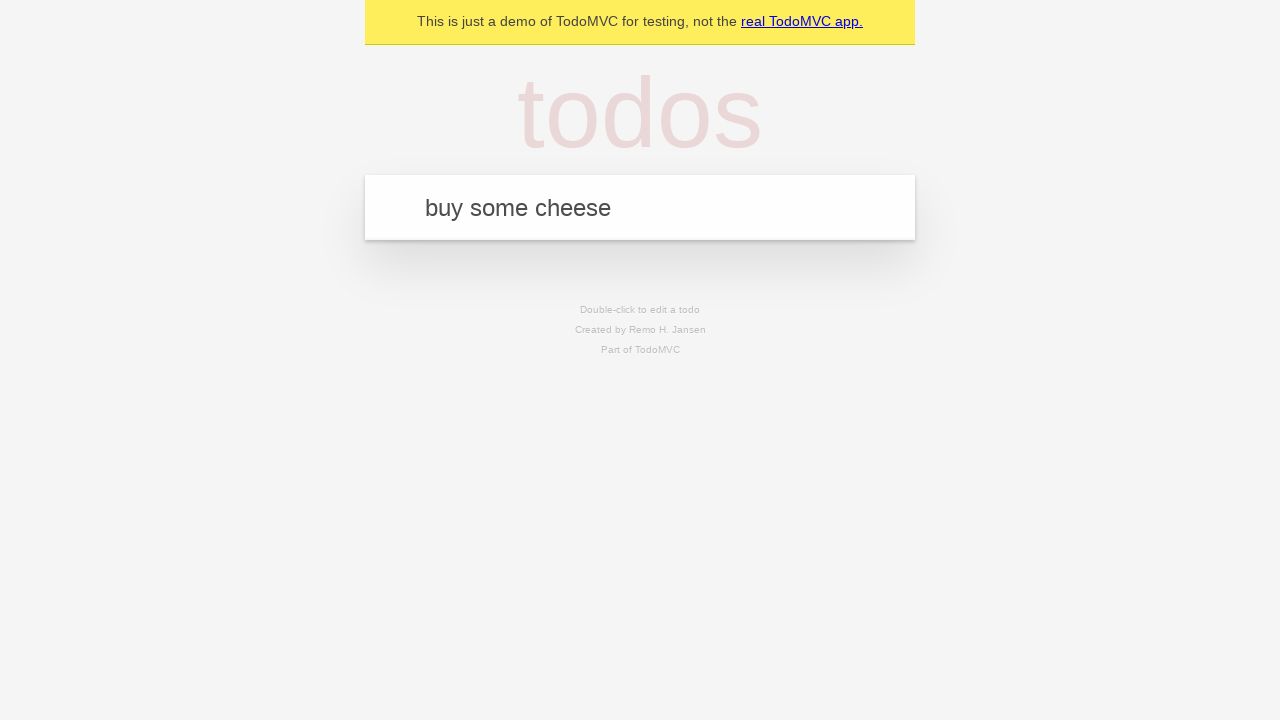

Pressed Enter to create first todo on internal:attr=[placeholder="What needs to be done?"i]
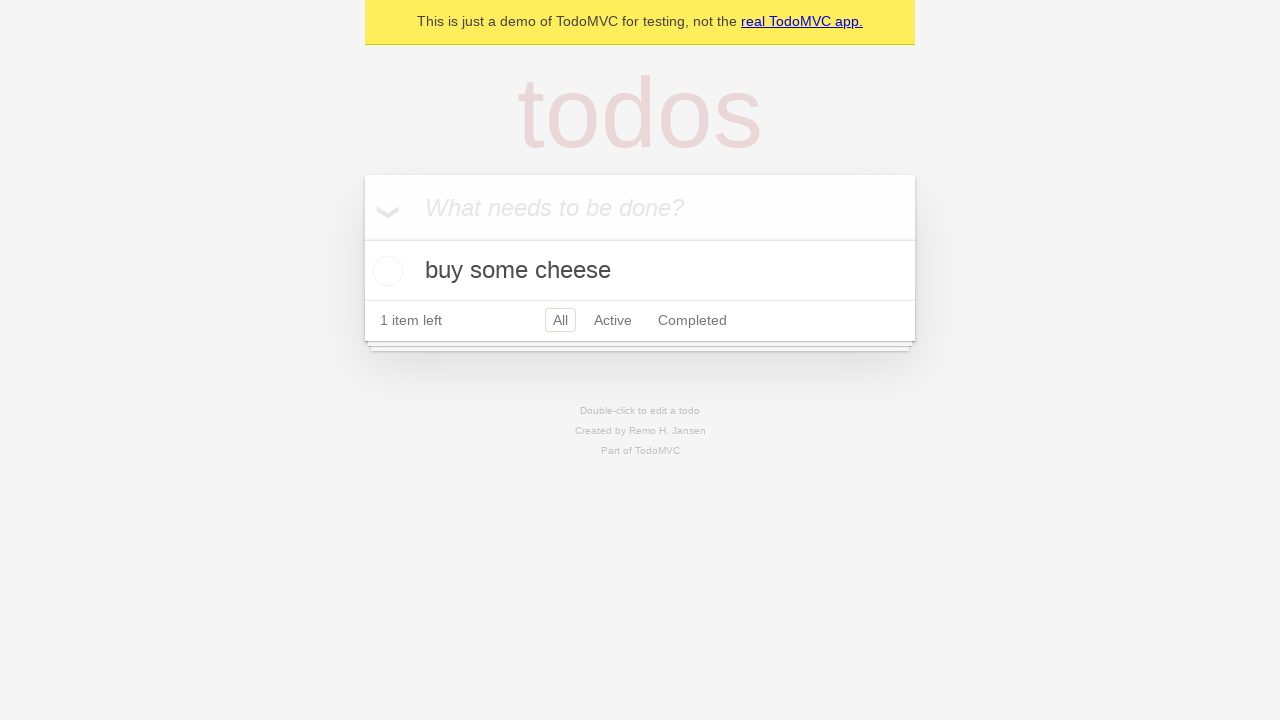

Filled second todo: 'feed the cat' on internal:attr=[placeholder="What needs to be done?"i]
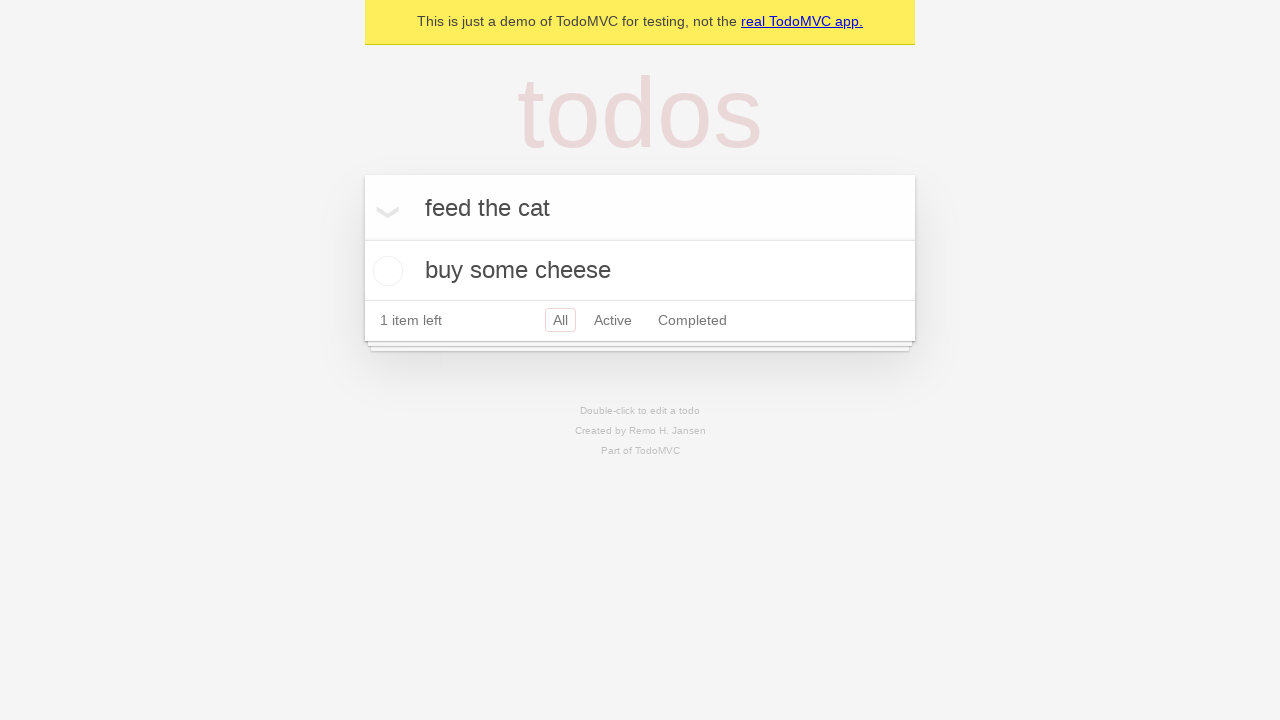

Pressed Enter to create second todo on internal:attr=[placeholder="What needs to be done?"i]
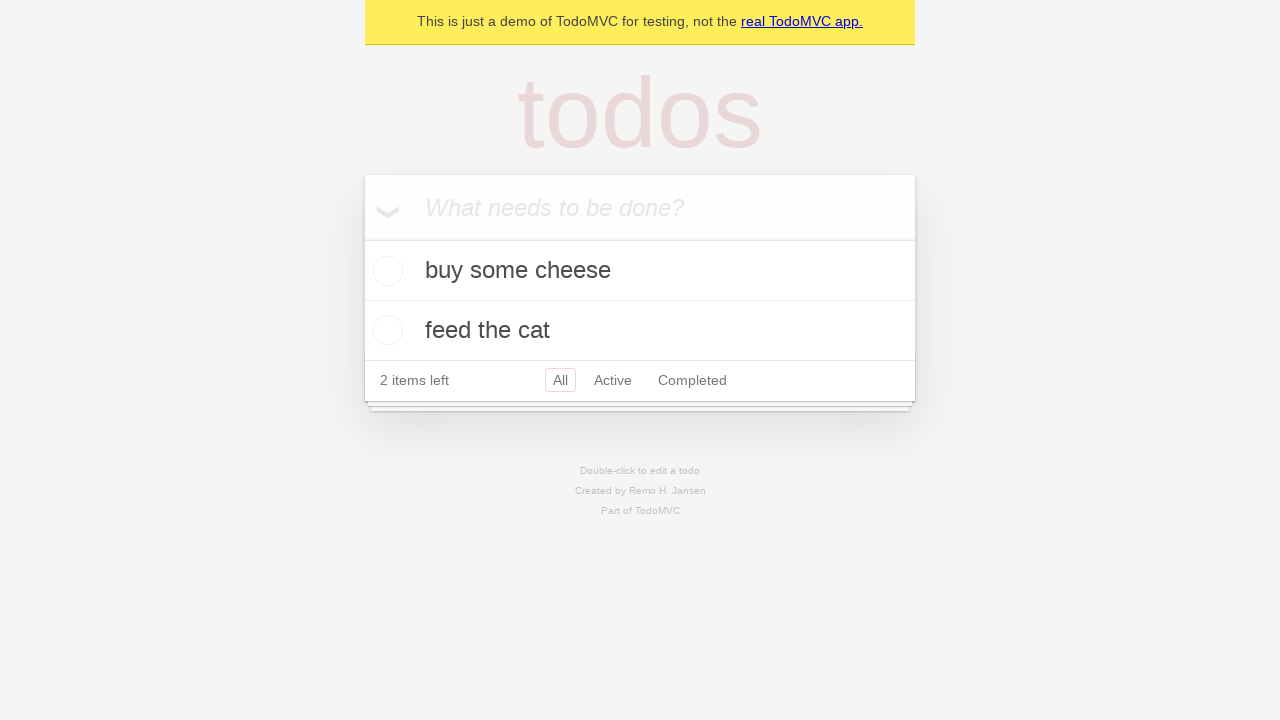

Filled third todo: 'book a doctors appointment' on internal:attr=[placeholder="What needs to be done?"i]
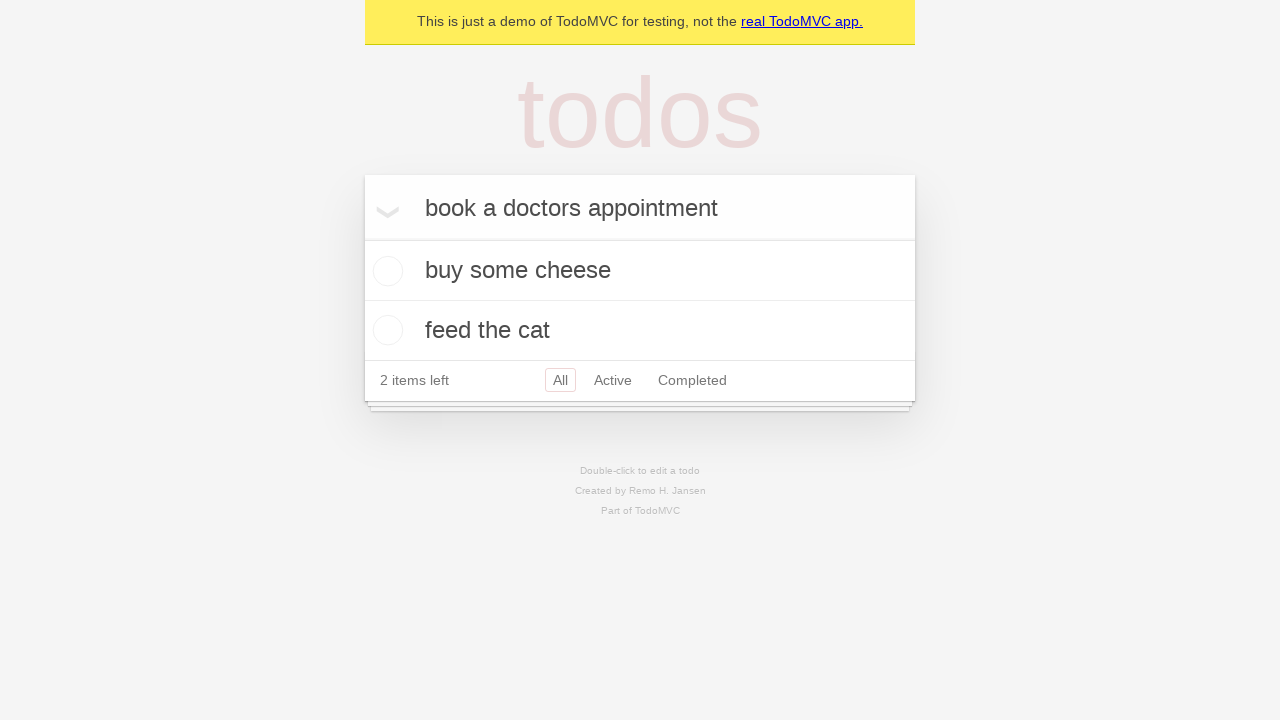

Pressed Enter to create third todo on internal:attr=[placeholder="What needs to be done?"i]
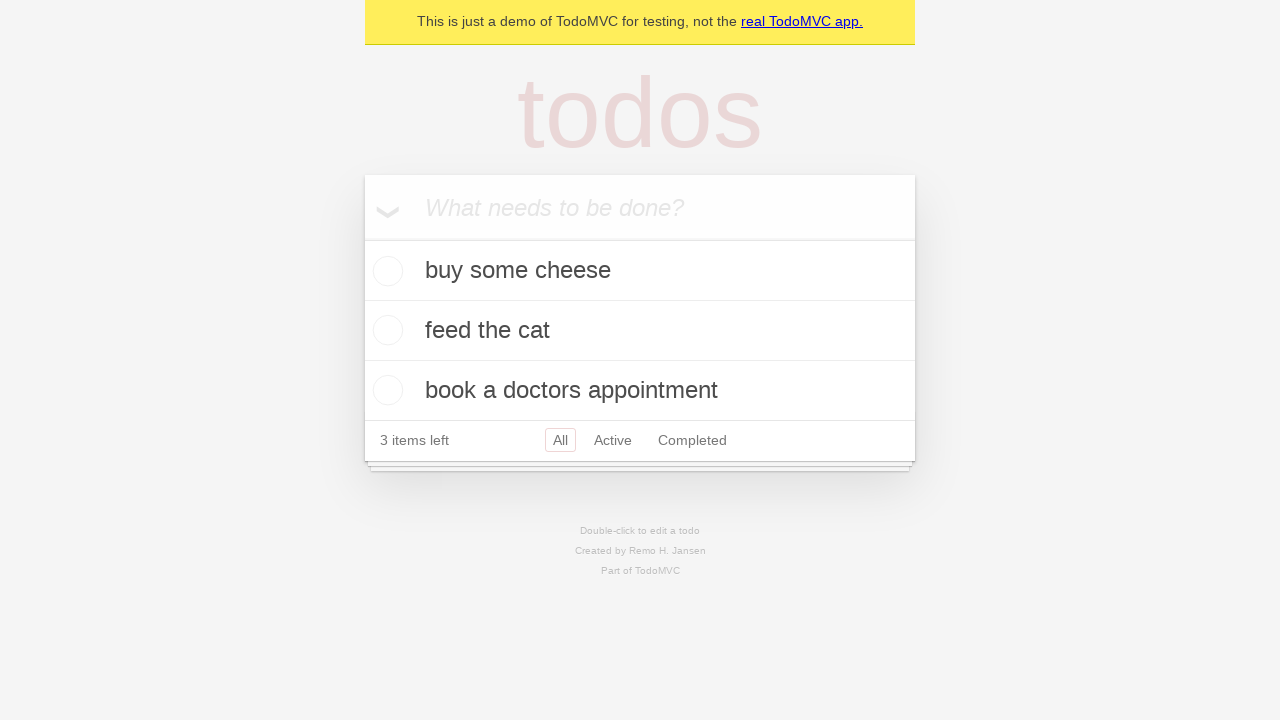

Verified all 3 todos have been added to the list
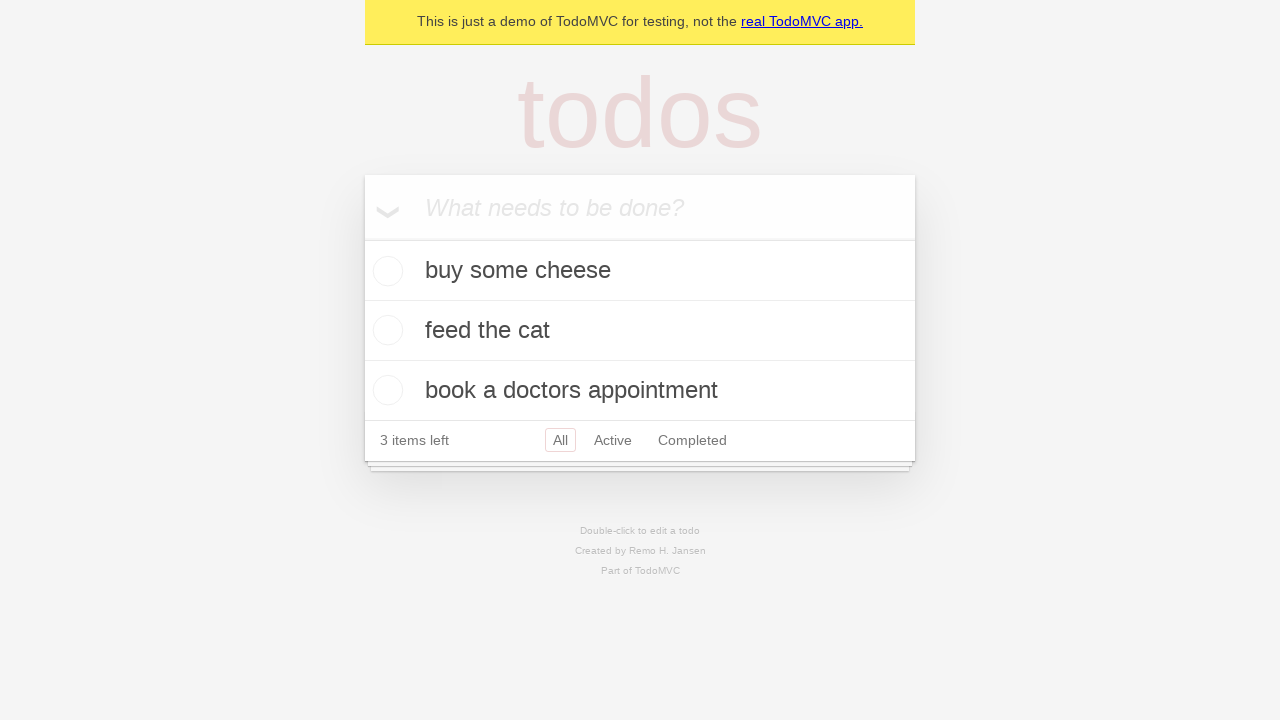

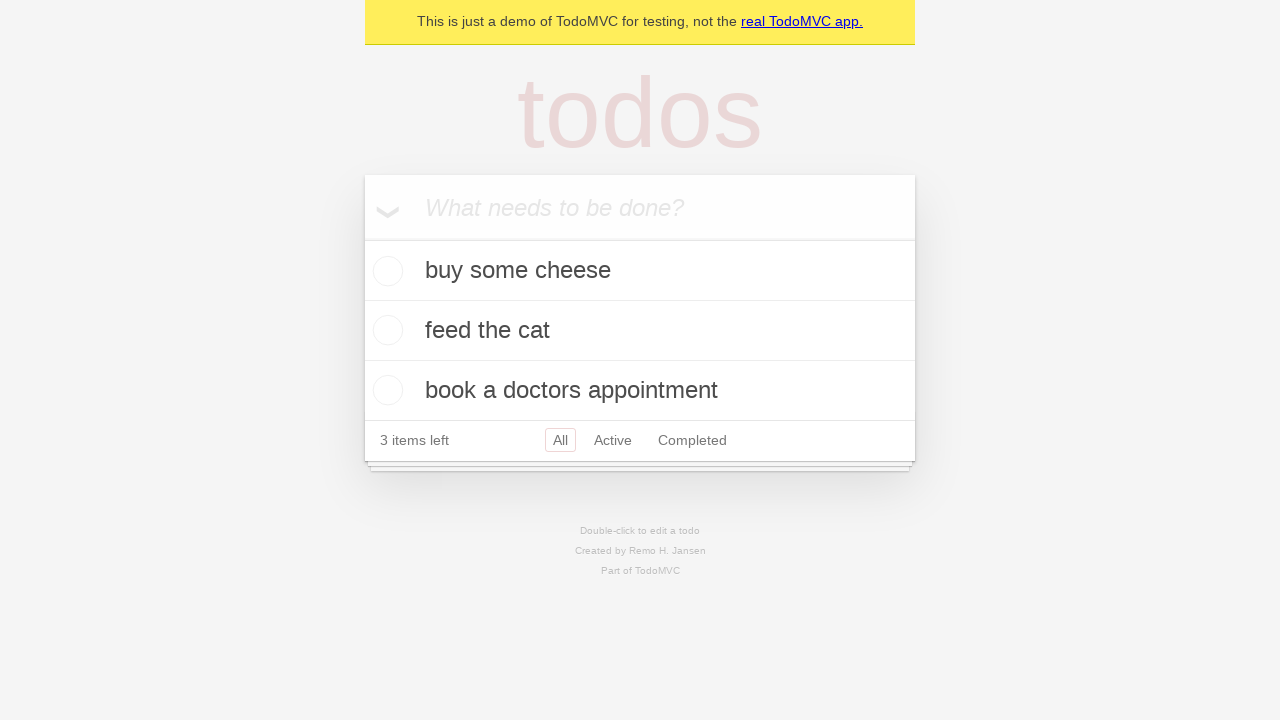